Tests various mouse and keyboard interactions on Nykaa website including search with shift key, double-click, mouse hover, and right-click actions

Starting URL: https://www.nykaa.com/

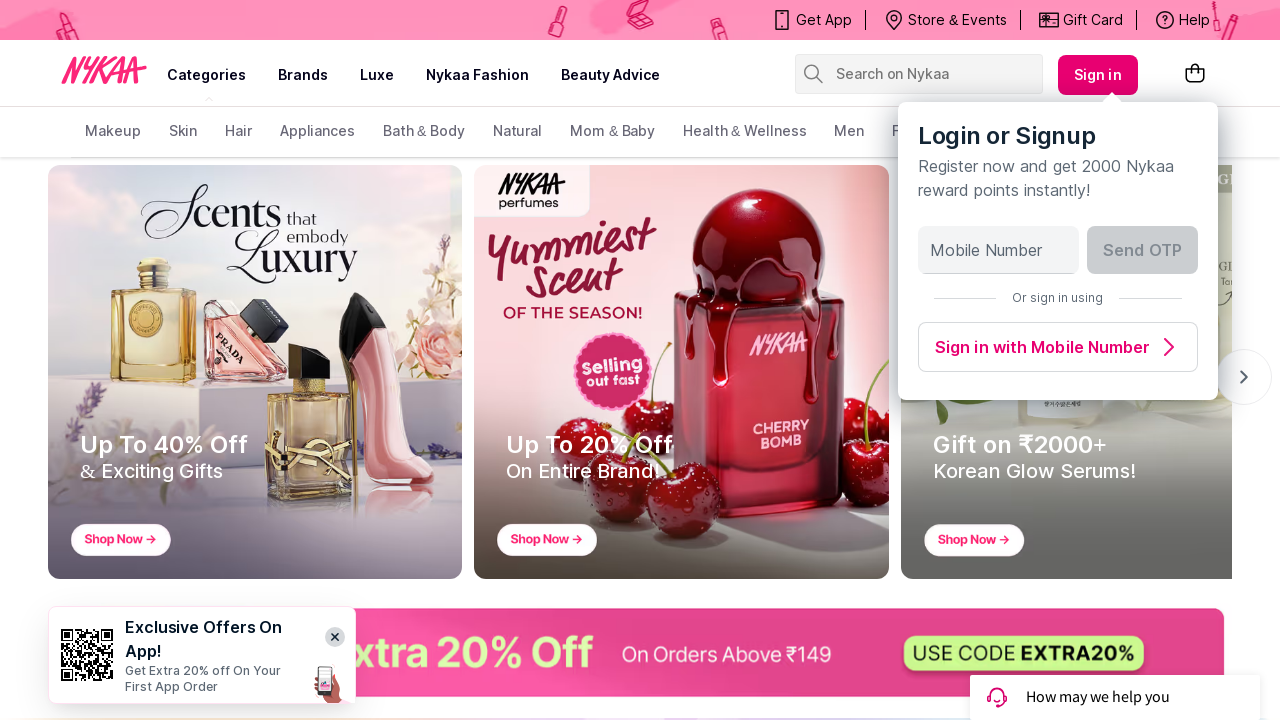

Clicked on search box at (928, 74) on input[name='search-suggestions-nykaa']
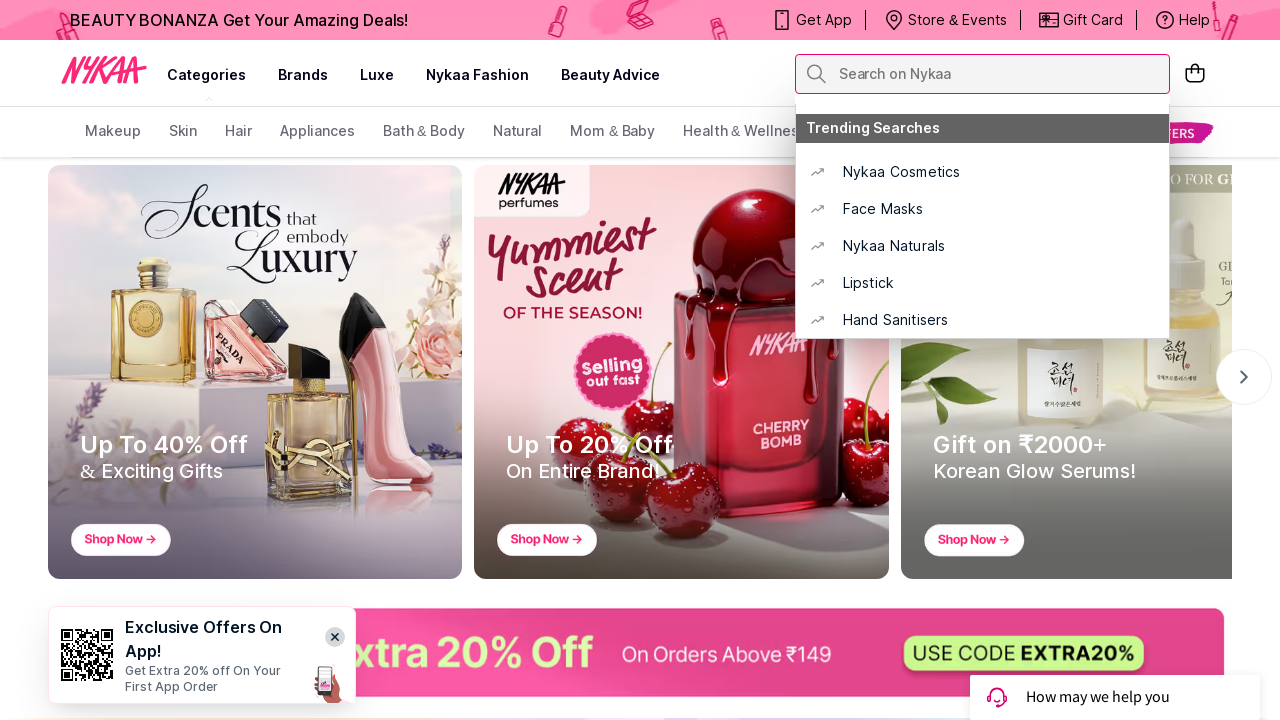

Located search box element
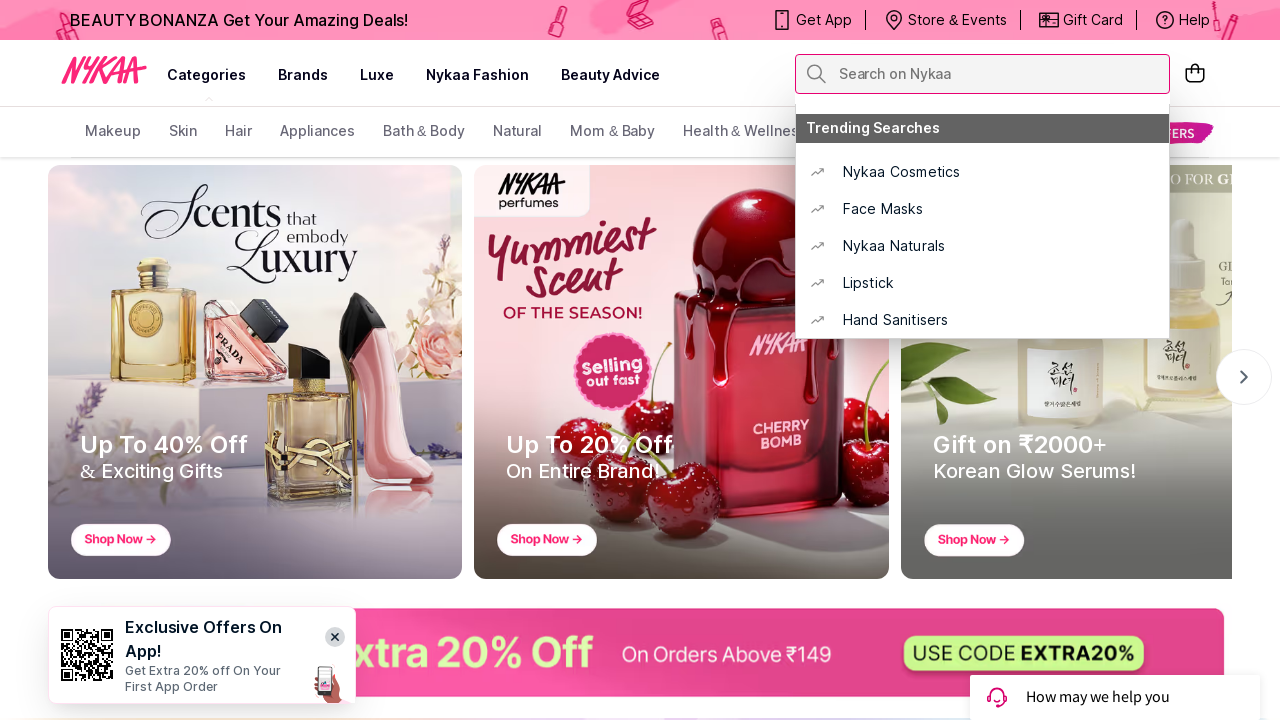

Pressed Shift key down
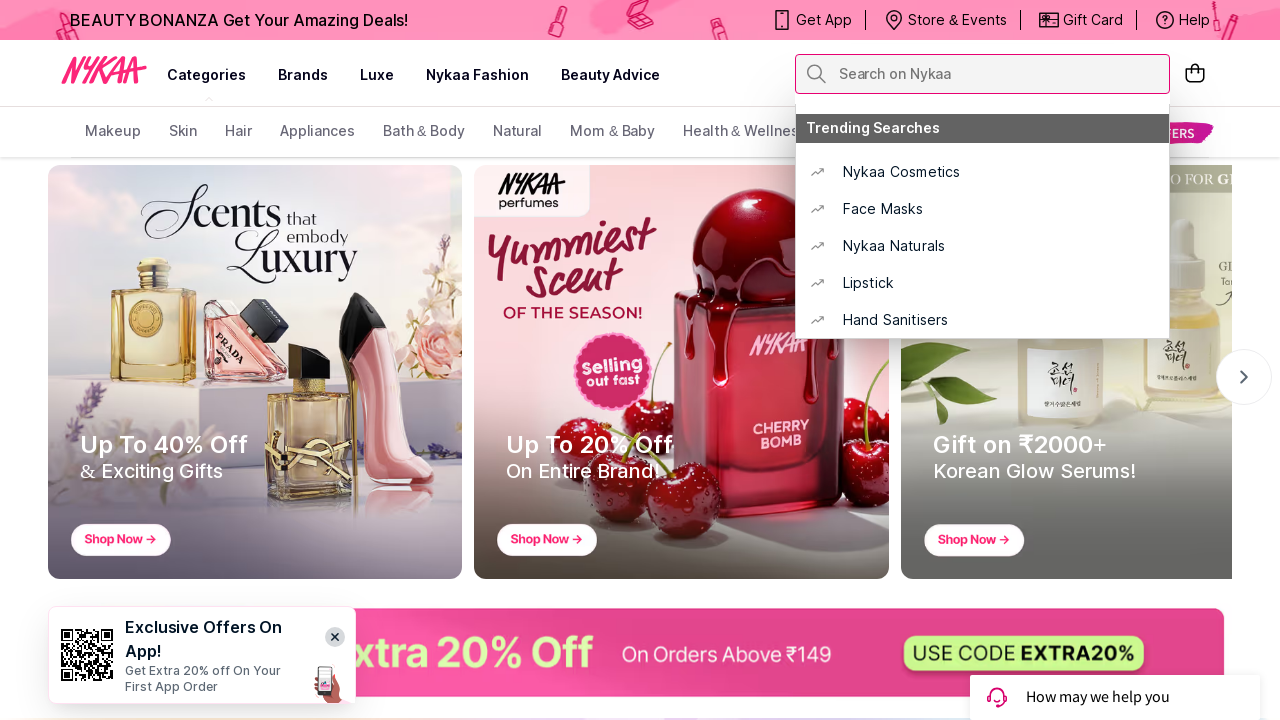

Filled search box with 'FACE MASKS' while Shift key held on input[name='search-suggestions-nykaa']
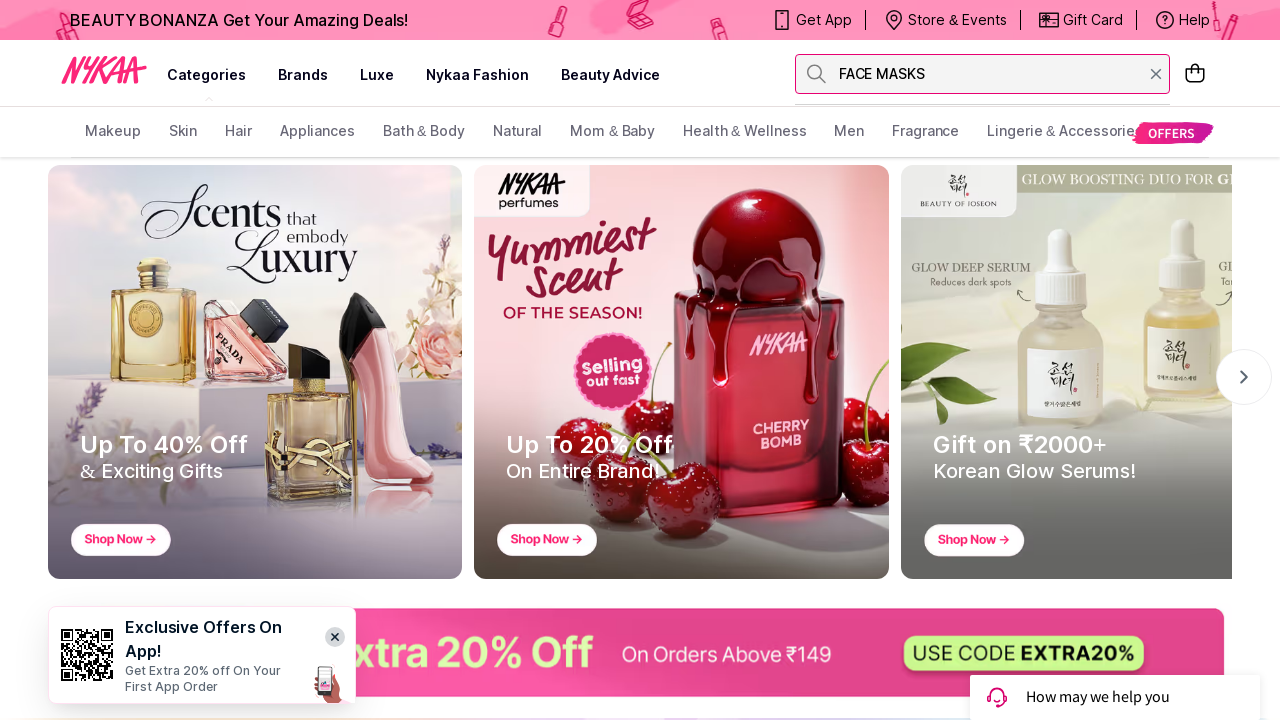

Released Shift key
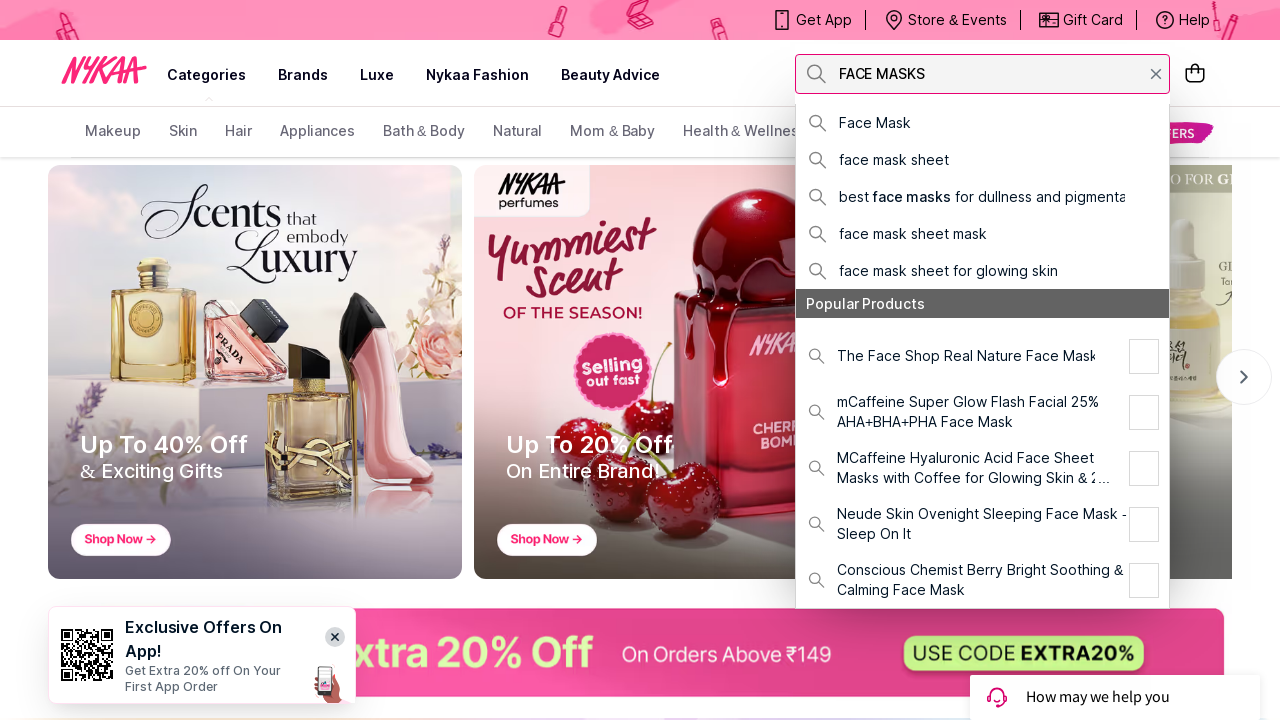

Double-clicked on search box to select text at (991, 74) on input[name='search-suggestions-nykaa']
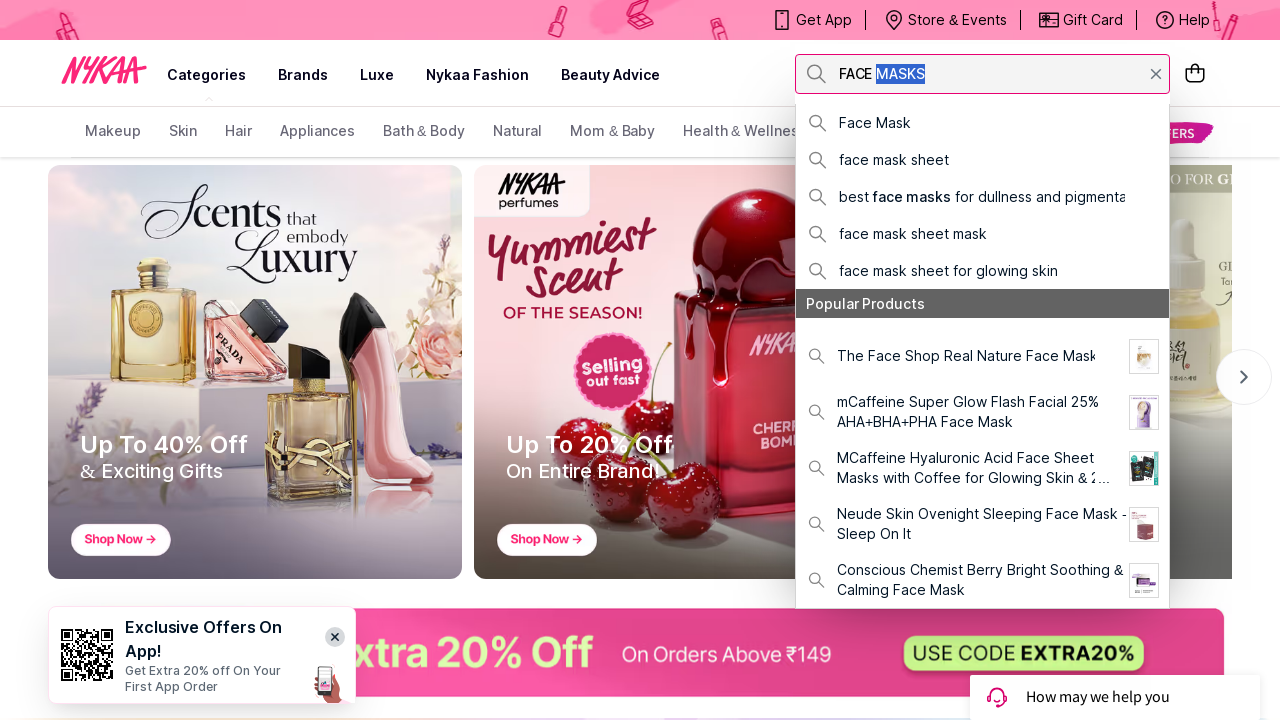

Hovered mouse over Nykaa Network element at (377, 82) on #nykaaNetwork
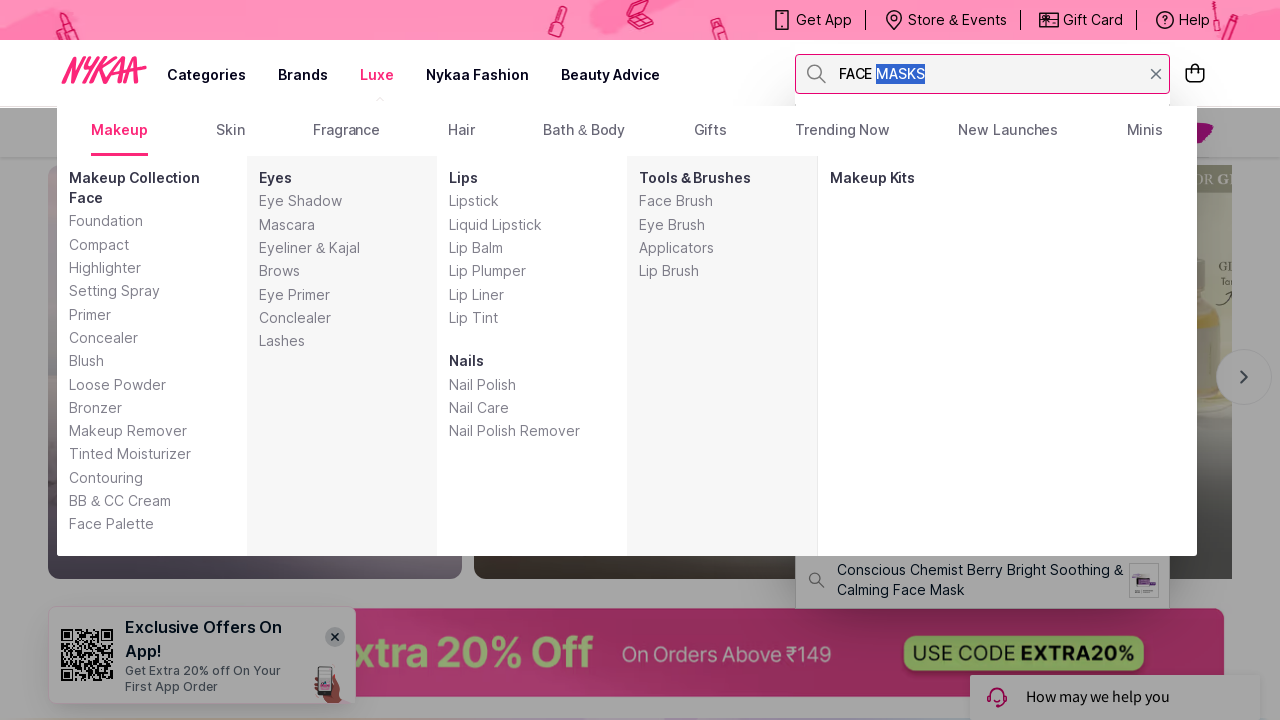

Right-clicked on Nykaa Network element at (377, 82) on #nykaaNetwork
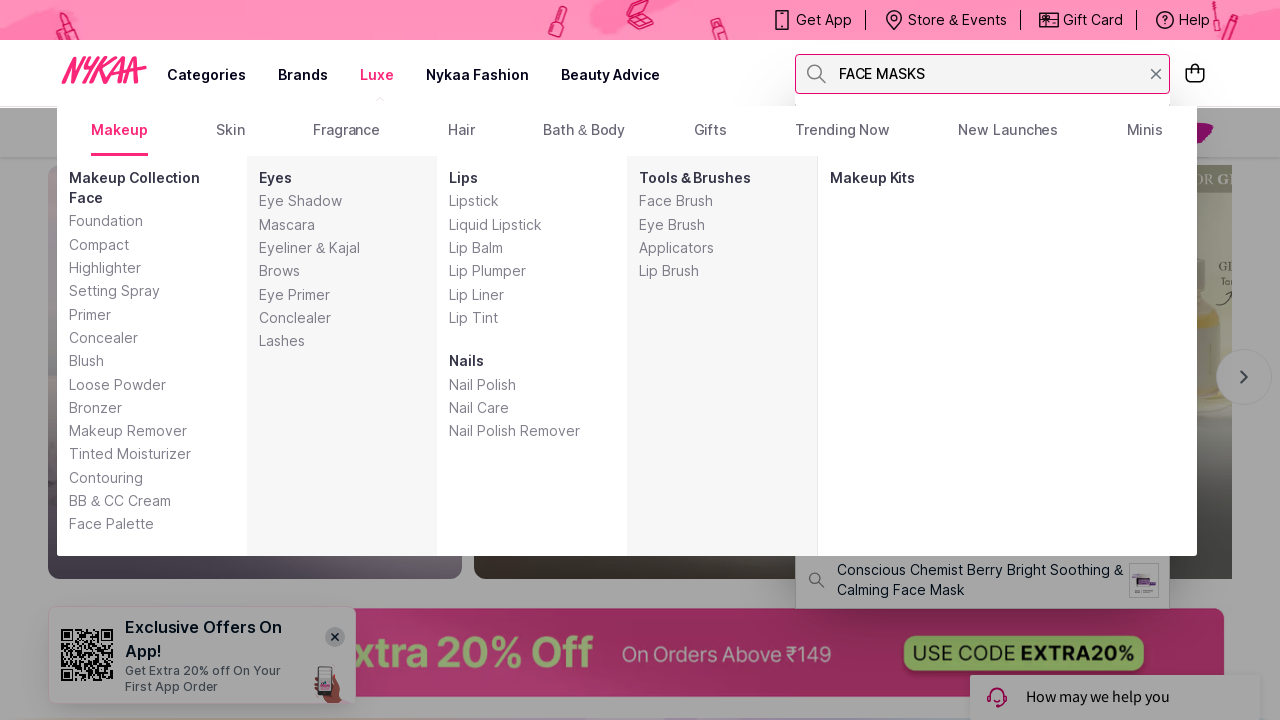

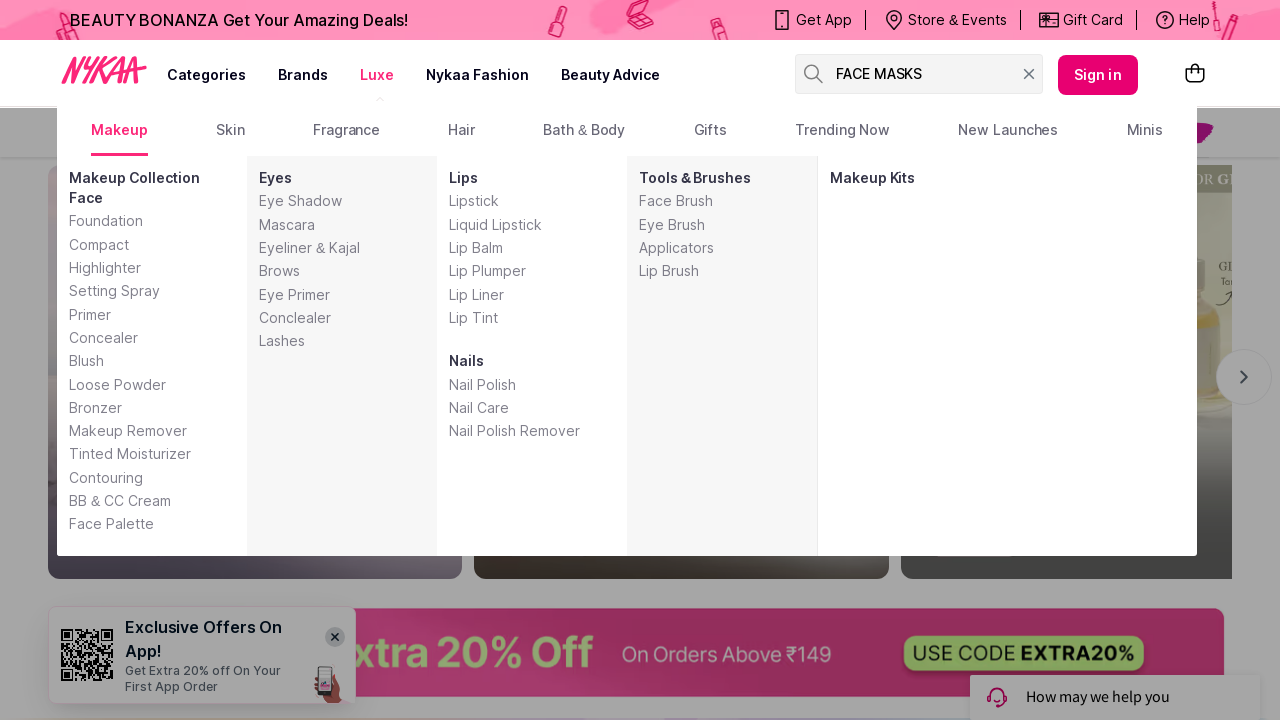